Tests filling out a form inside an iframe on W3Schools by entering a name in the firstname input field and verifying the value was entered correctly.

Starting URL: https://www.w3schools.com/html/tryit.asp?filename=tryhtml_input

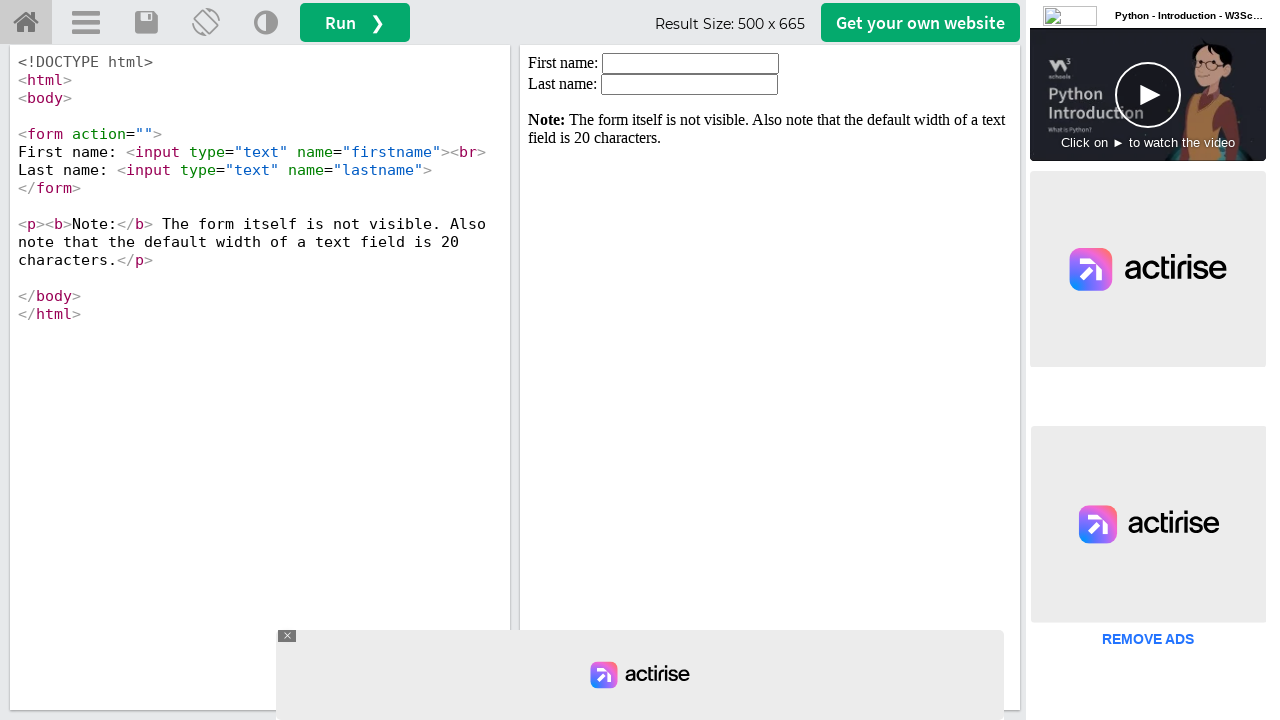

Located iframe with id 'iframeResult'
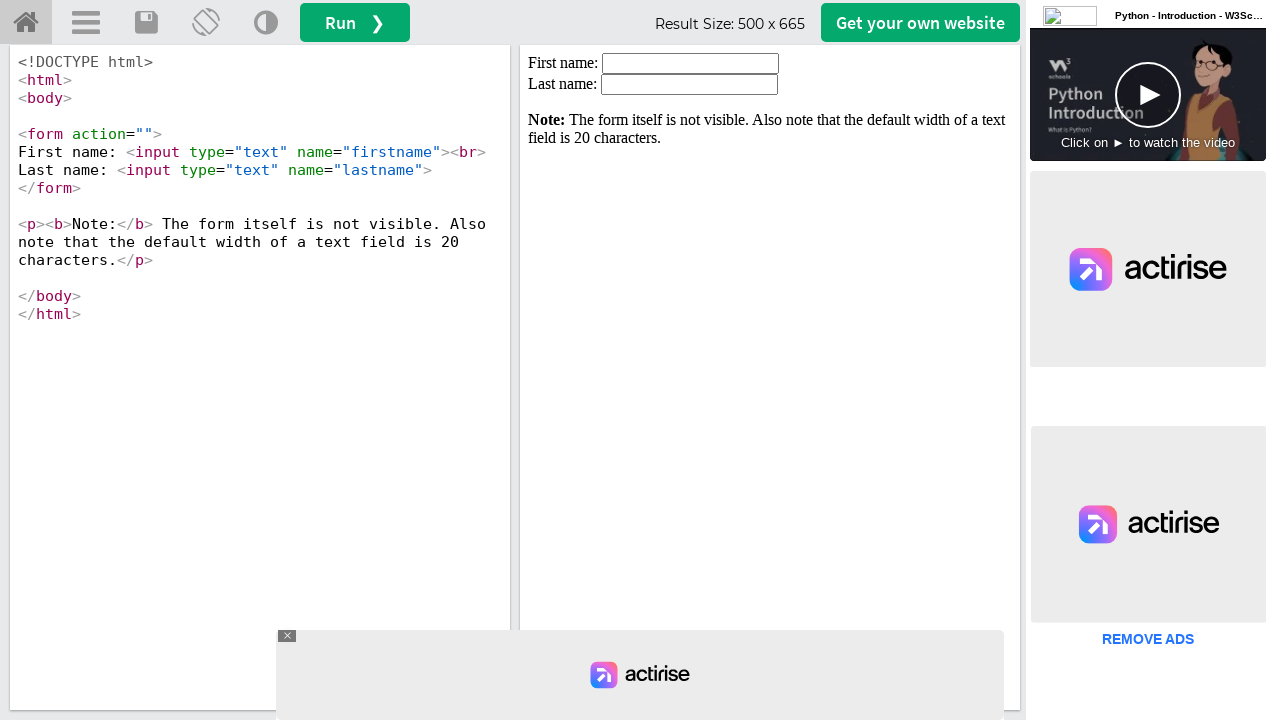

Waited for firstname input field to be visible inside iframe
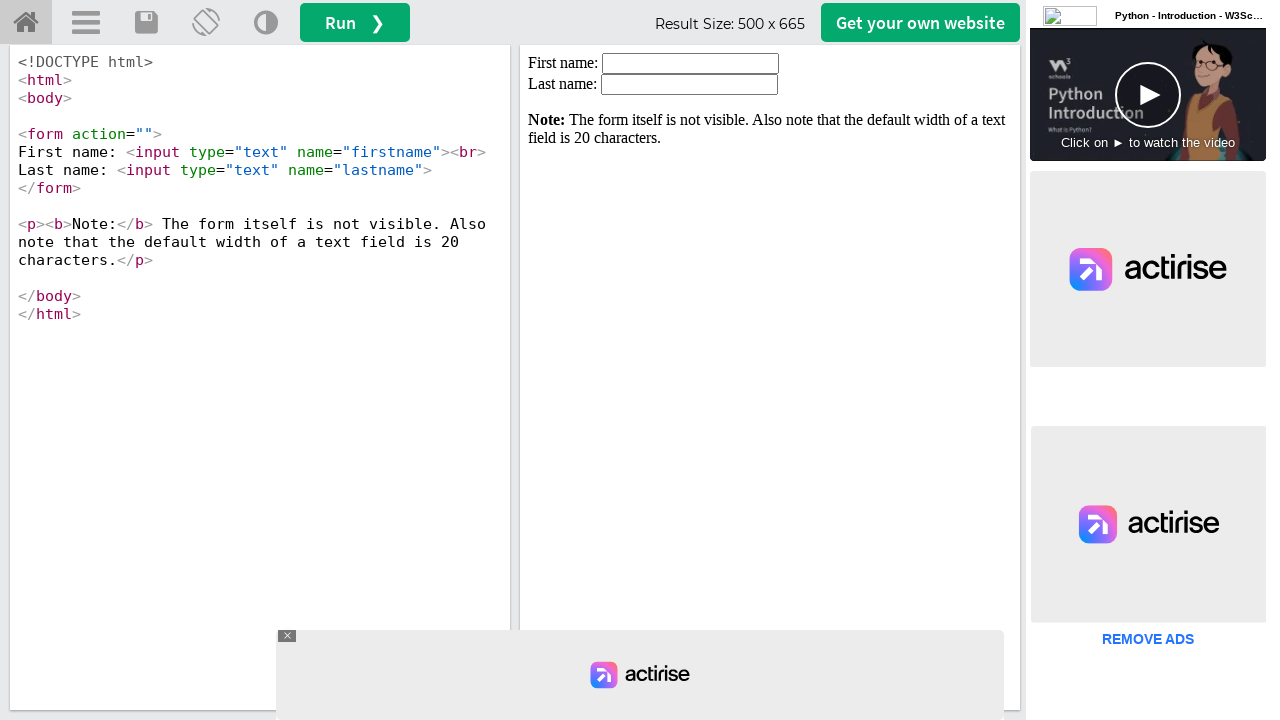

Filled firstname input field with 'John Doe' on #iframeResult >> internal:control=enter-frame >> input[name="firstname"]
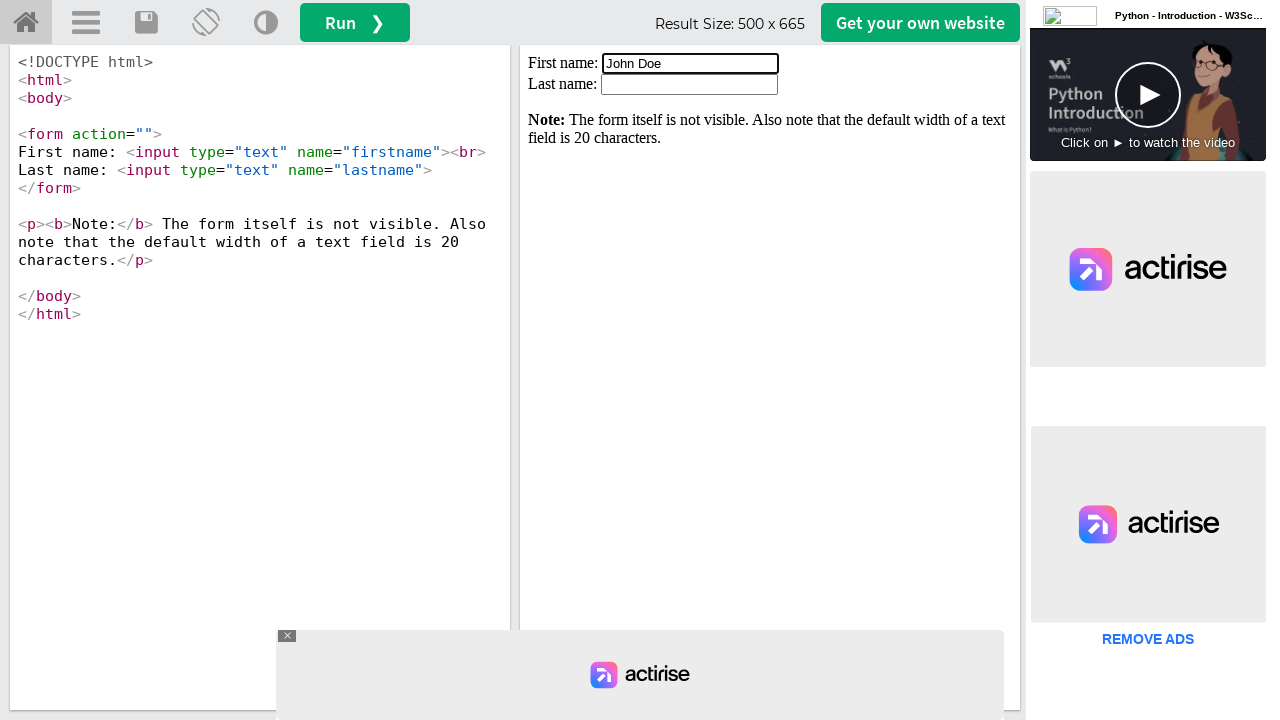

Retrieved value from firstname input field
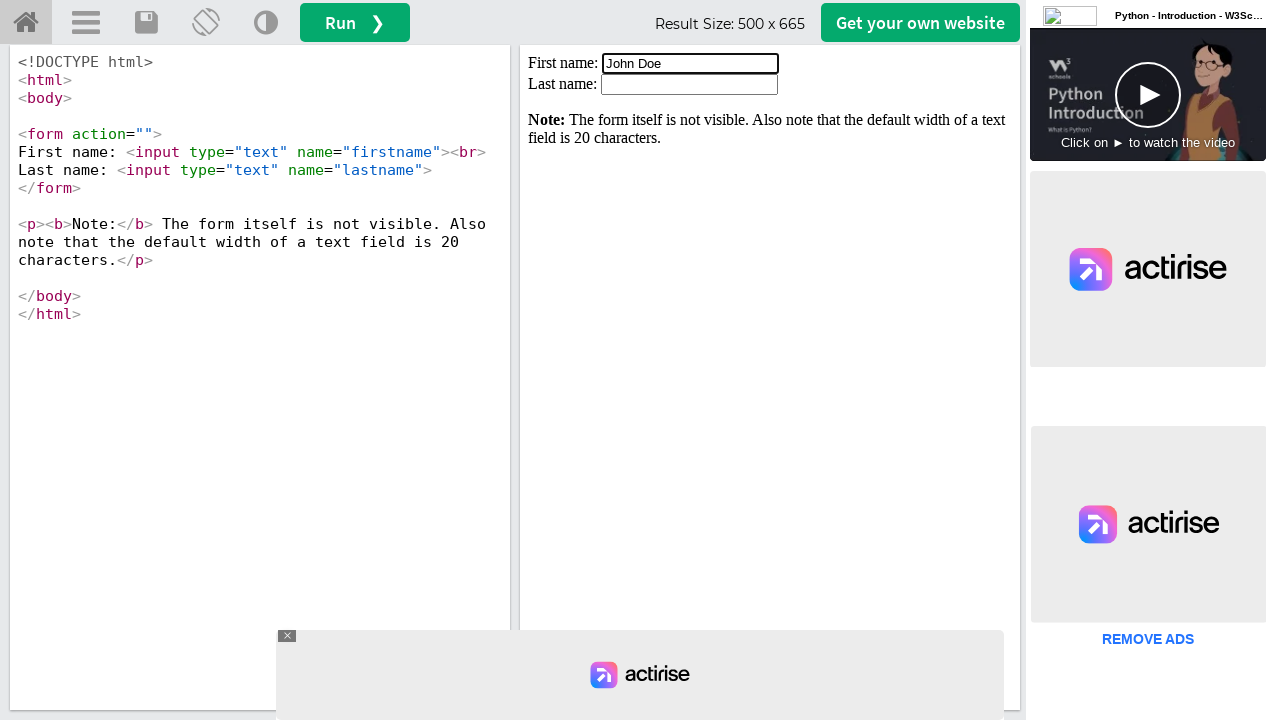

Verified that firstname input field contains 'John Doe'
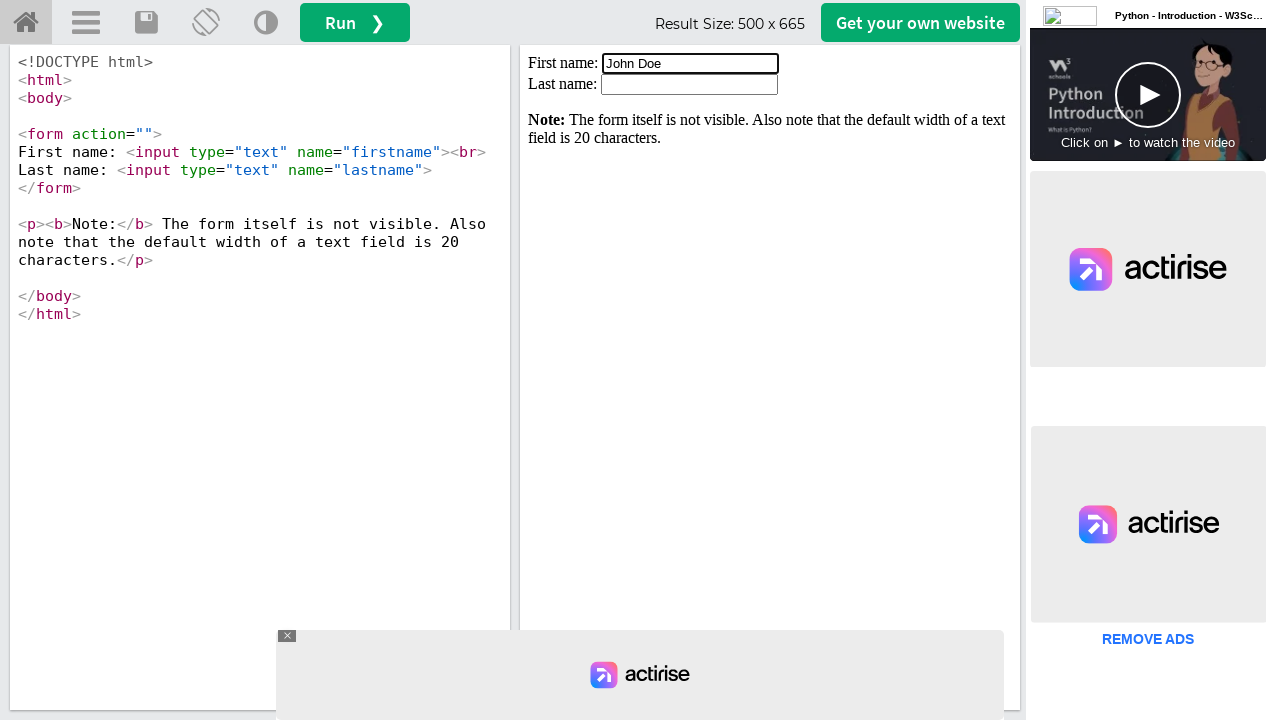

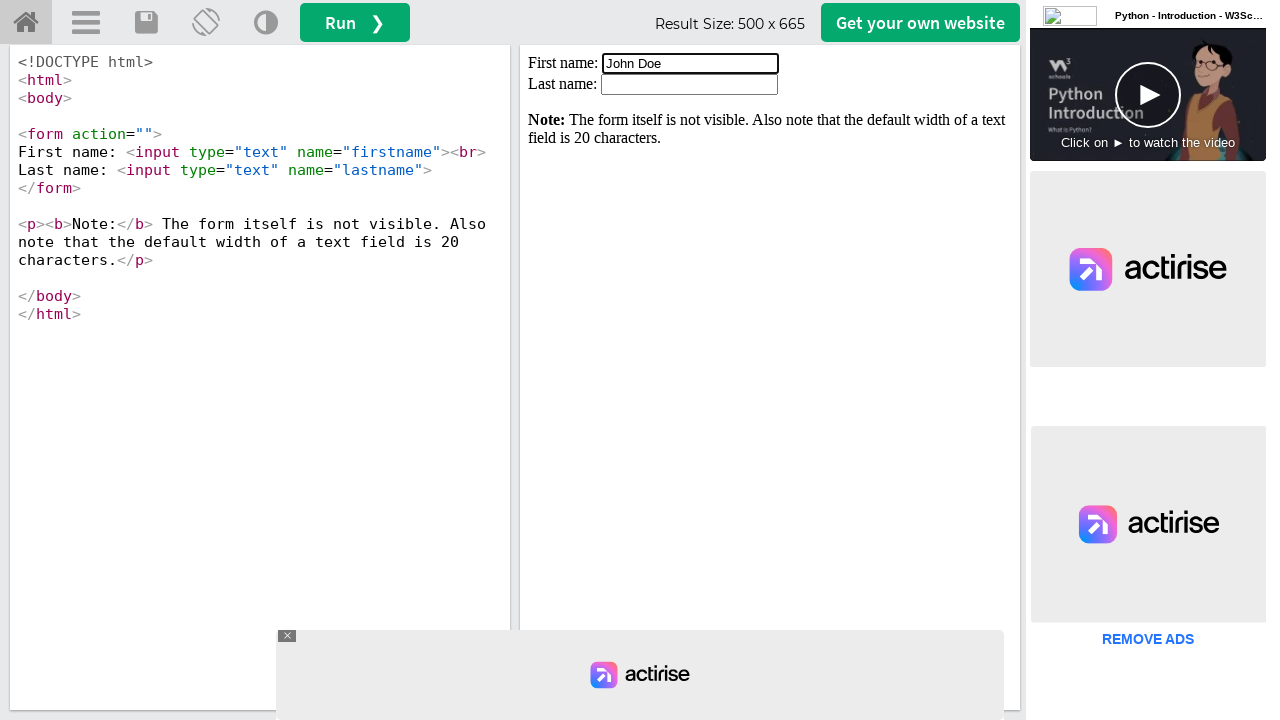